Tests single select dropdown by selecting options by index and visible text

Starting URL: https://antoniotrindade.com.br/treinoautomacao/elementsweb.html

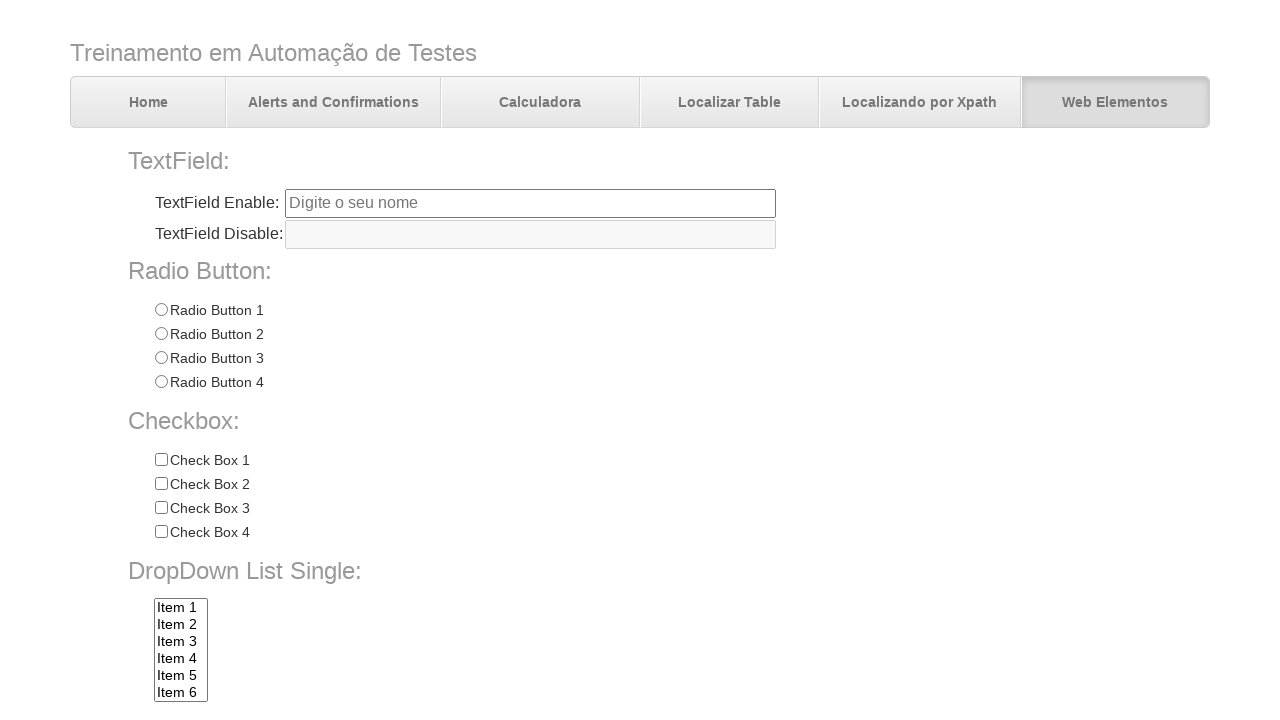

Selected 6th item (index 5) from dropdown by index on select[name='dropdownlist']
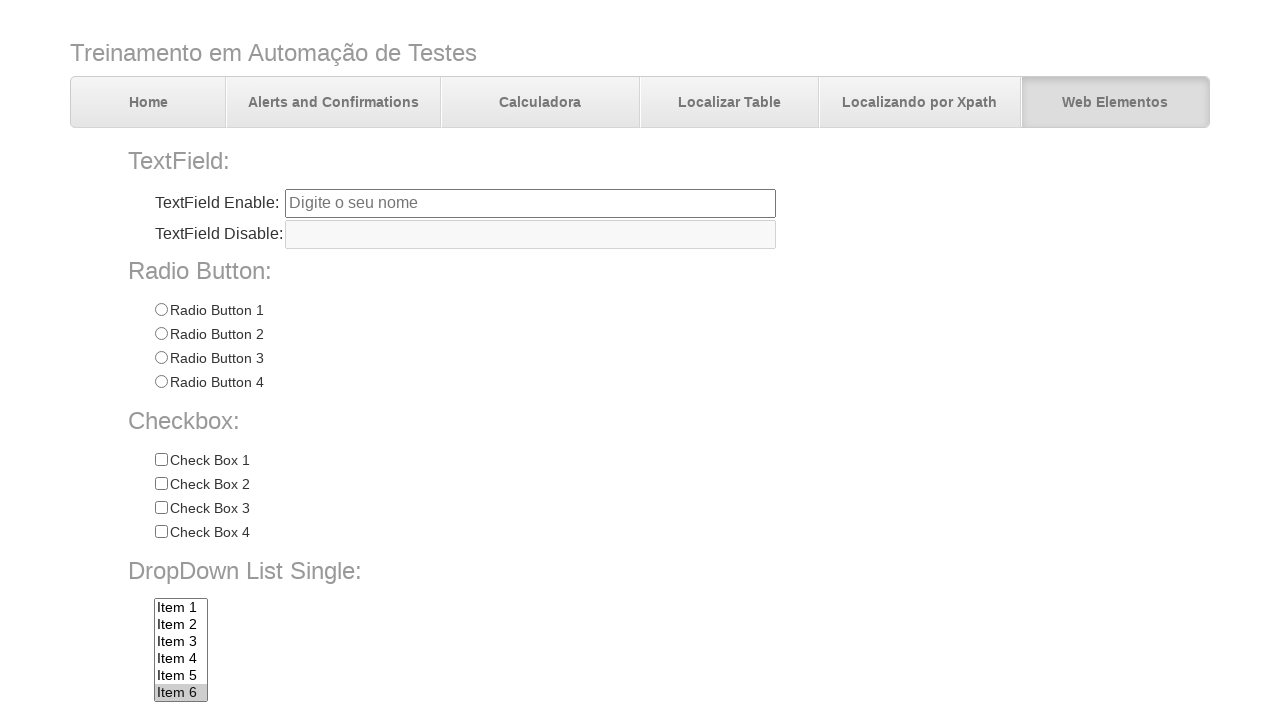

Selected 'Item 7' from dropdown by visible text on select[name='dropdownlist']
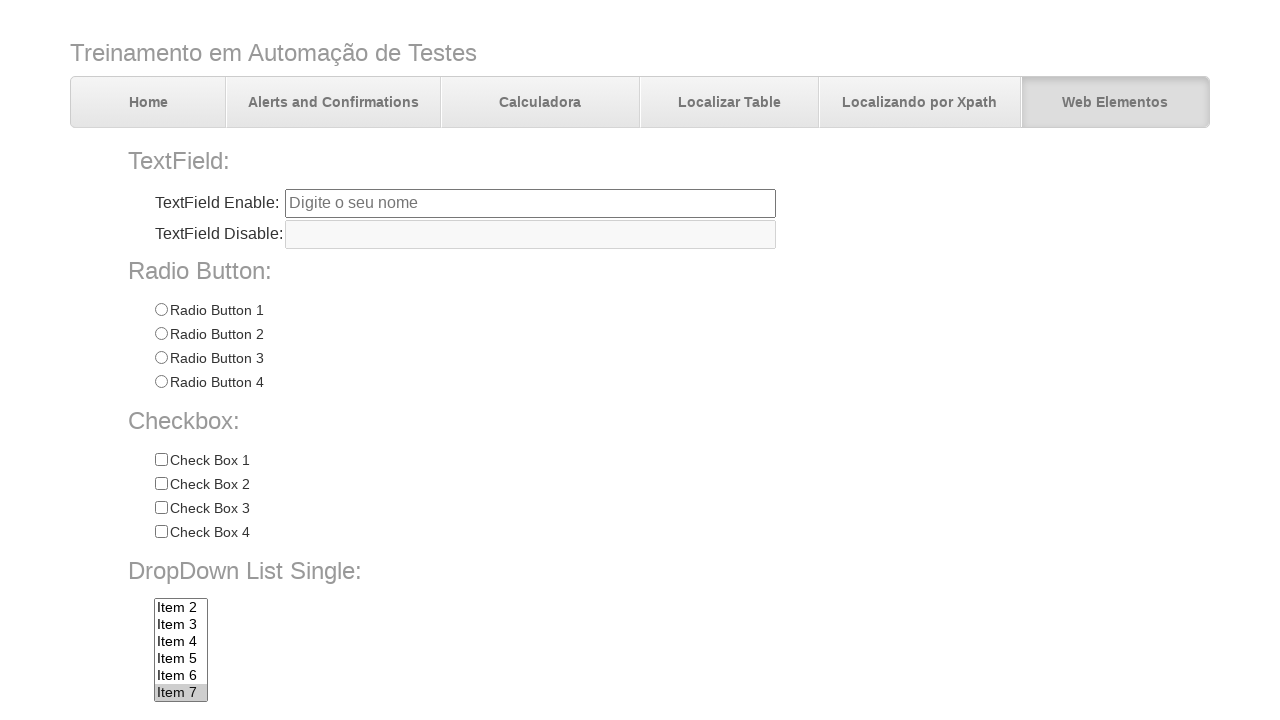

Retrieved selected value from dropdown to verify 'Item 7' is selected
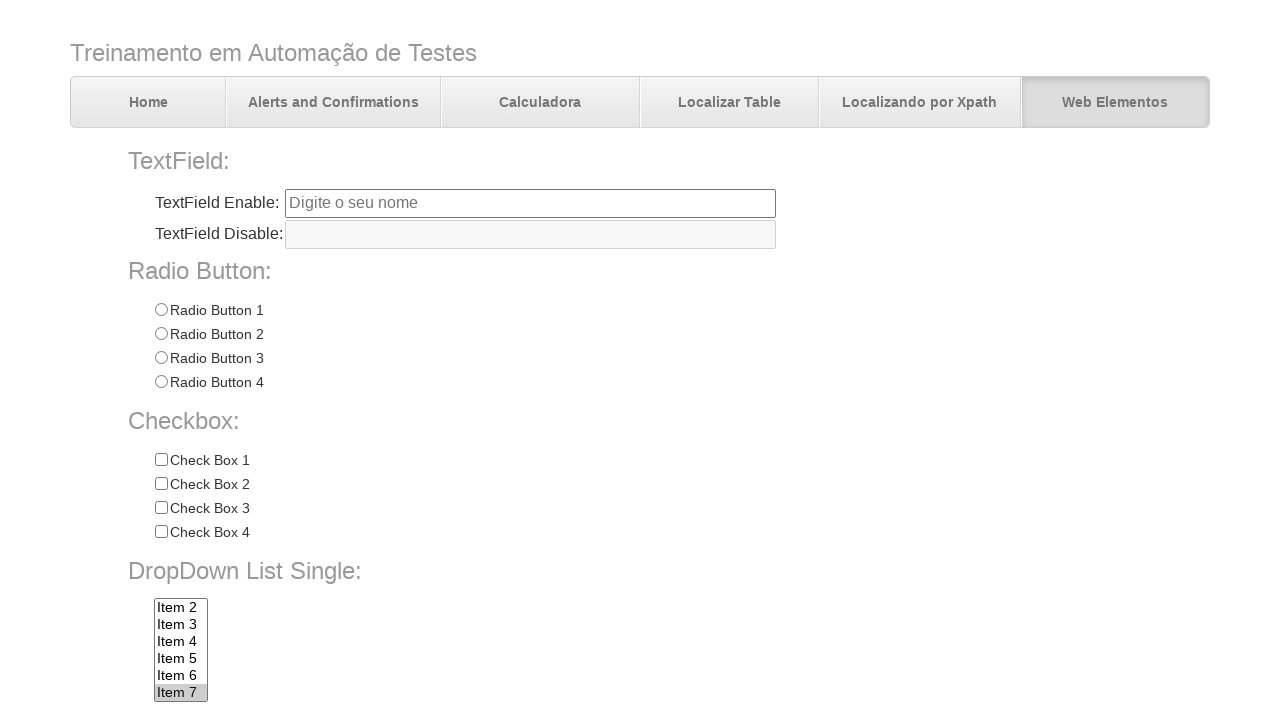

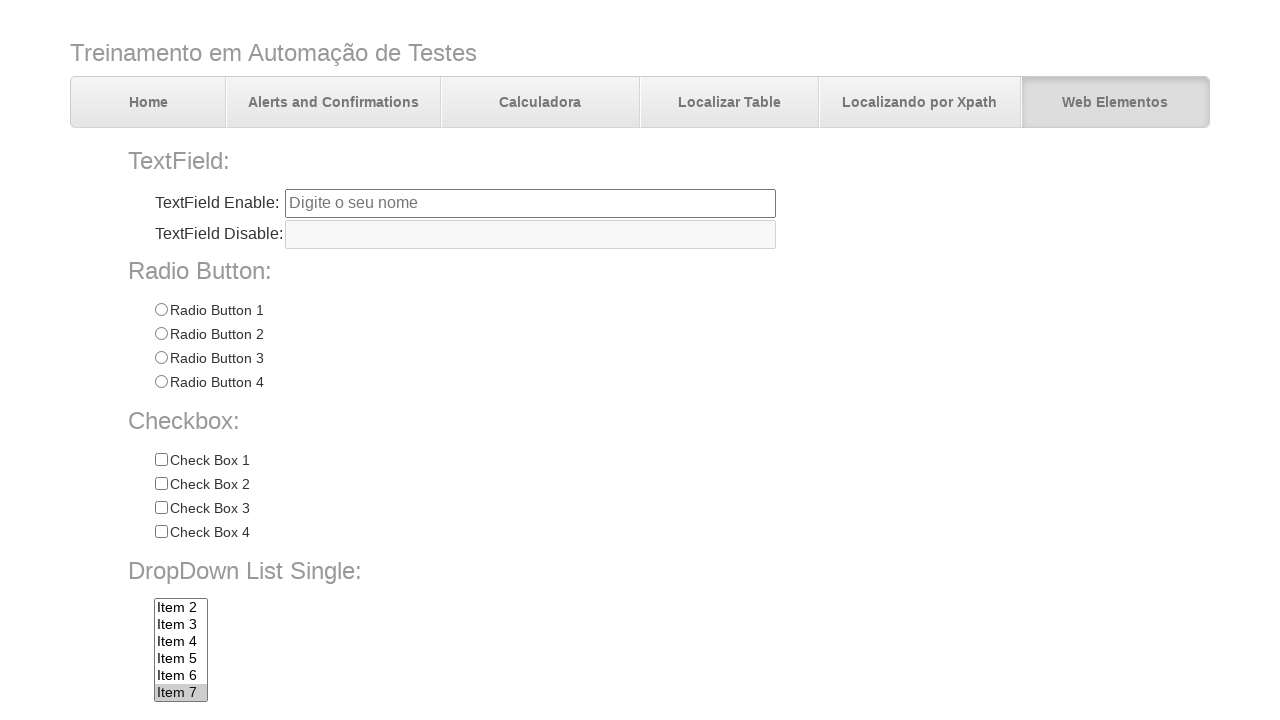